Verifies that the OrangeHRM login page loads correctly by checking the page title

Starting URL: https://opensource-demo.orangehrmlive.com/web/index.php/auth/login

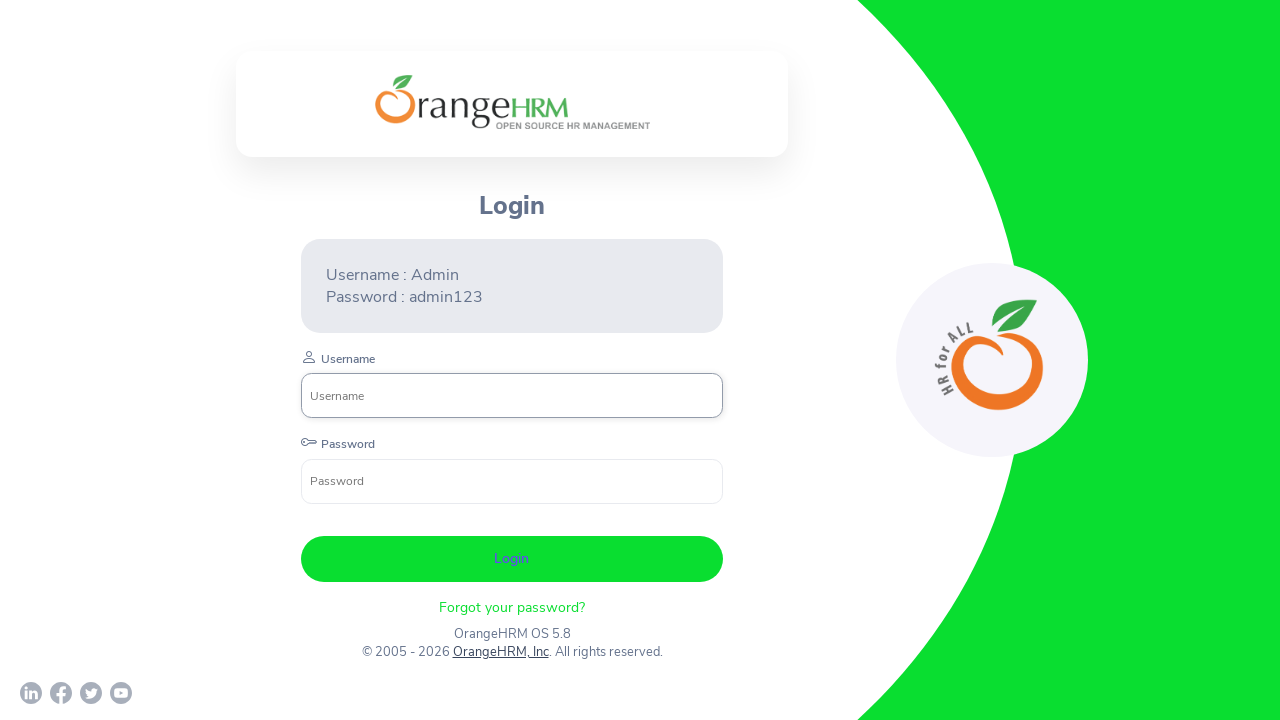

Waited for page to reach networkidle load state
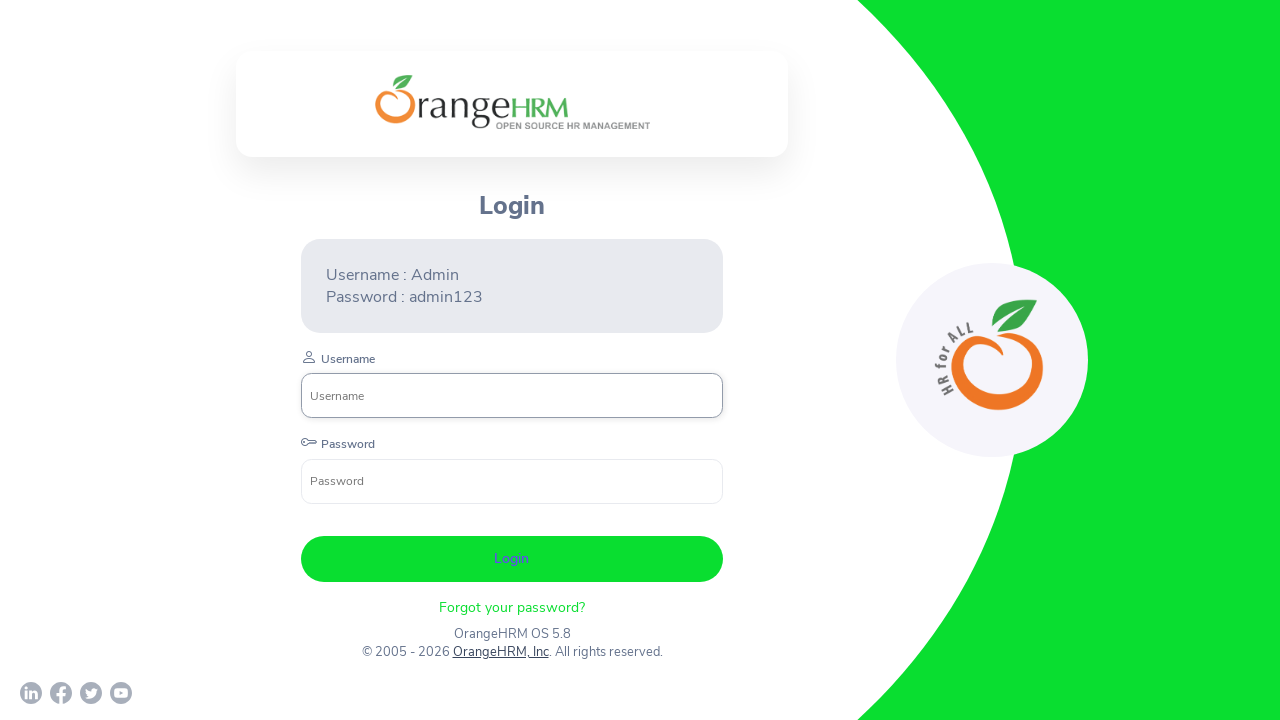

Verified page title is 'OrangeHRM'
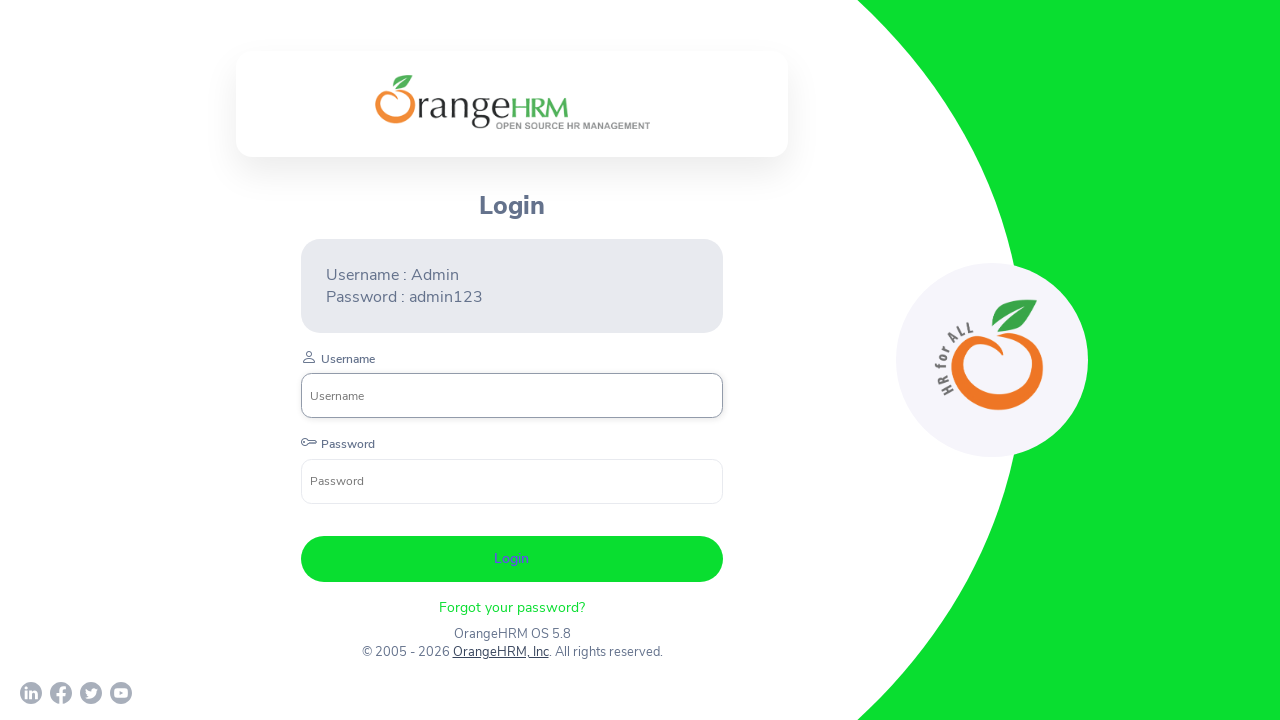

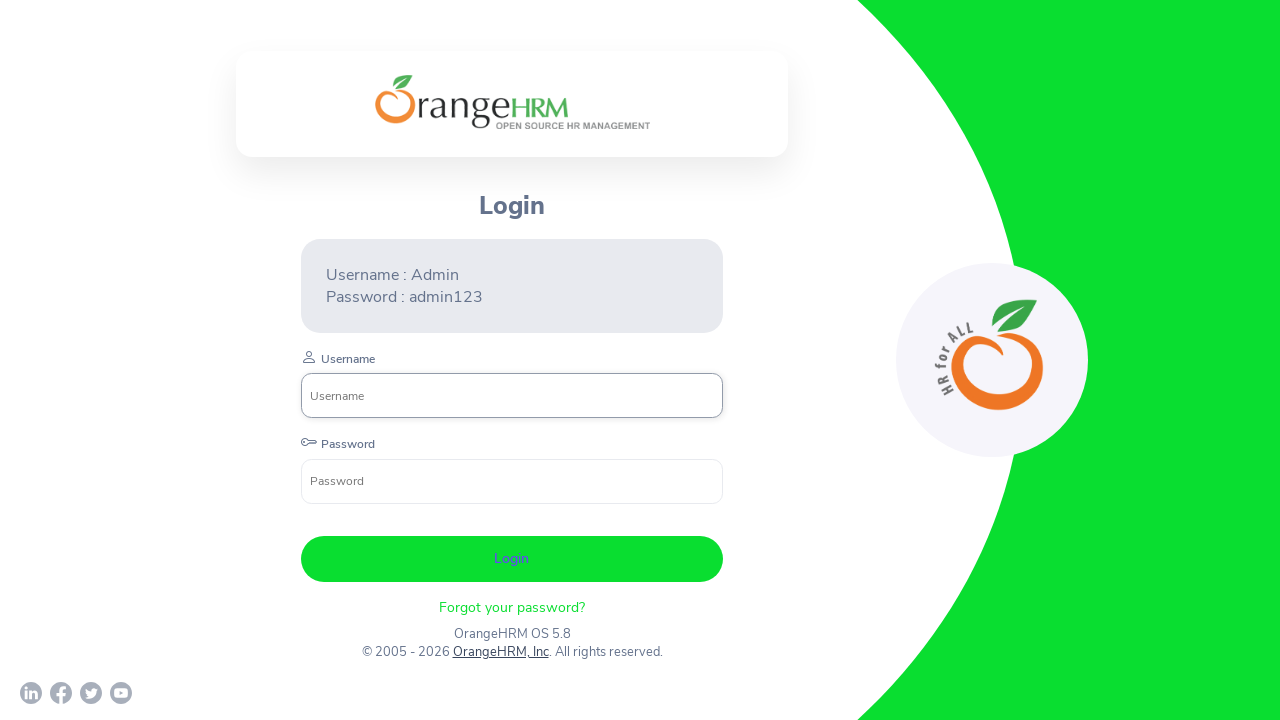